Tests mouse hover functionality by moving to an element and verifying the hover status

Starting URL: https://www.selenium.dev/selenium/web/mouse_interaction.html

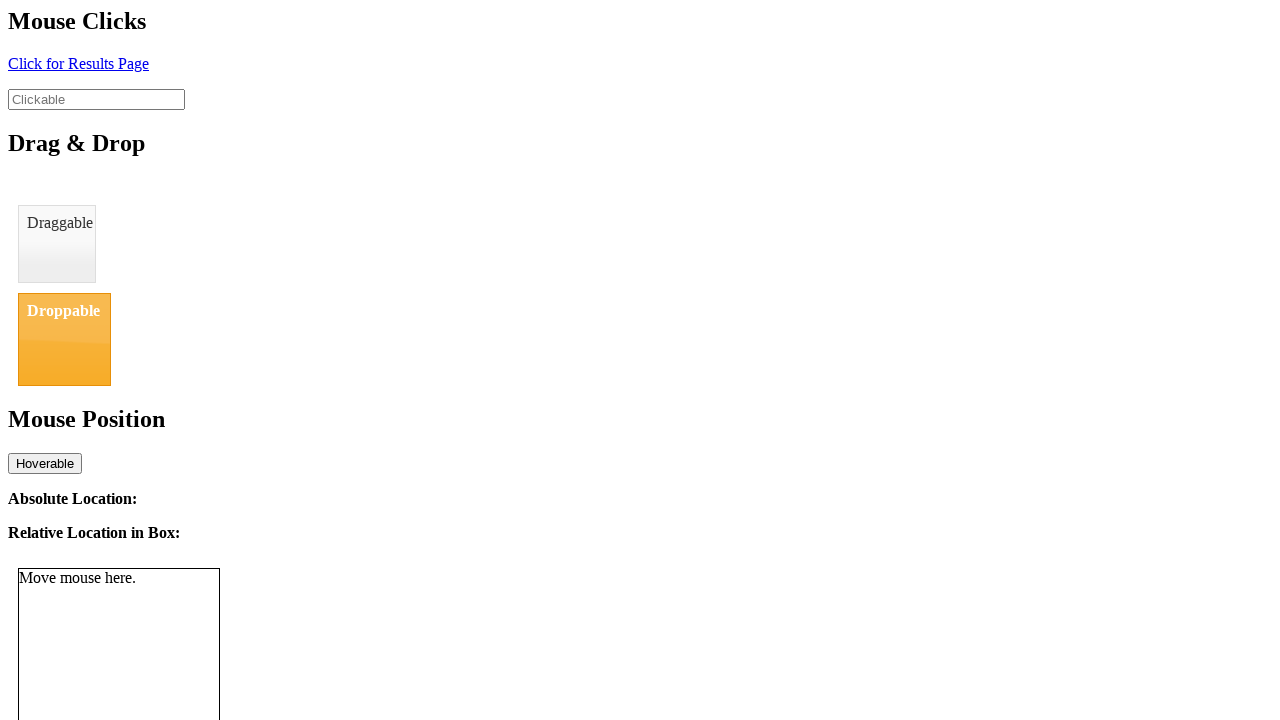

Hovered over the hover element at (45, 463) on input#hover
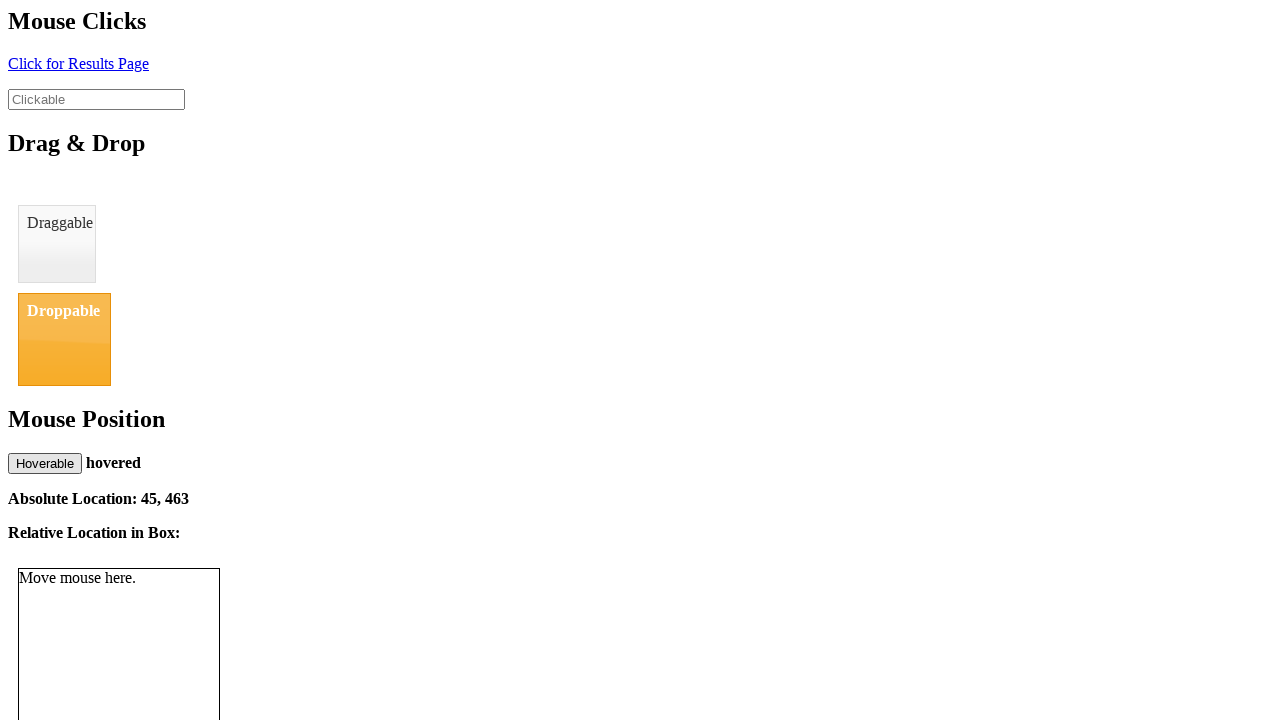

Retrieved move status text content
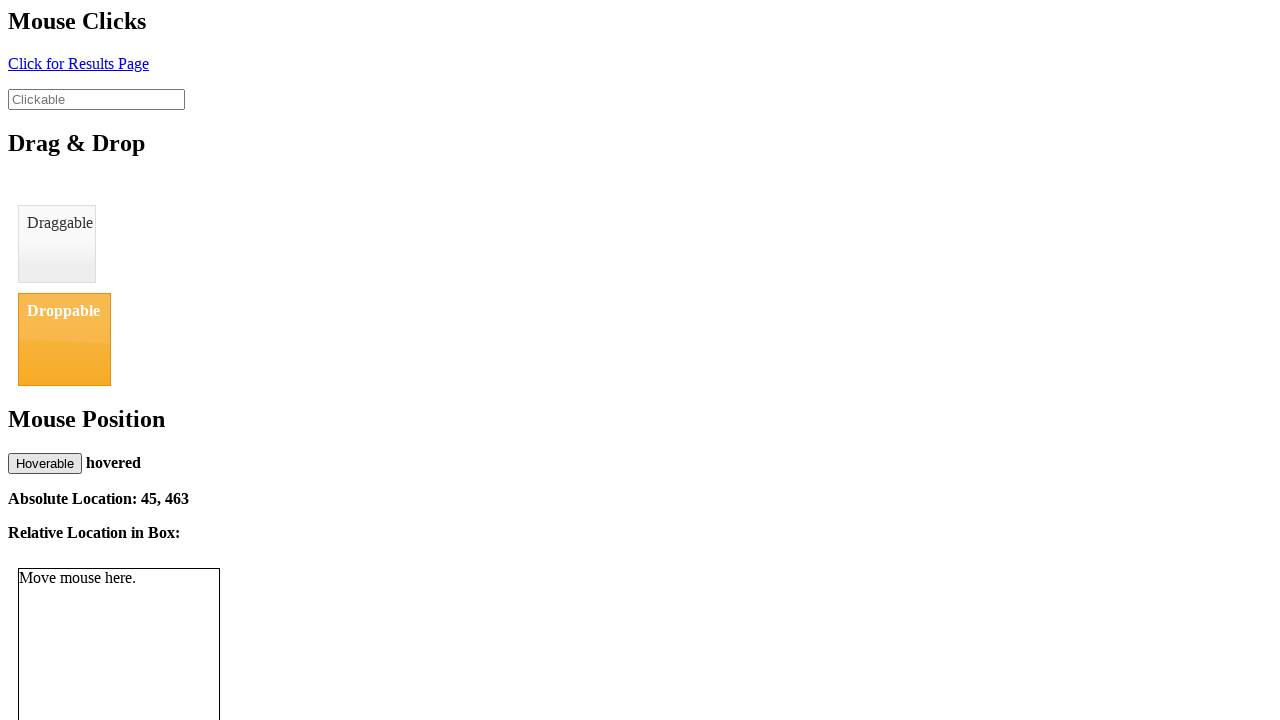

Verified that move status equals 'hovered'
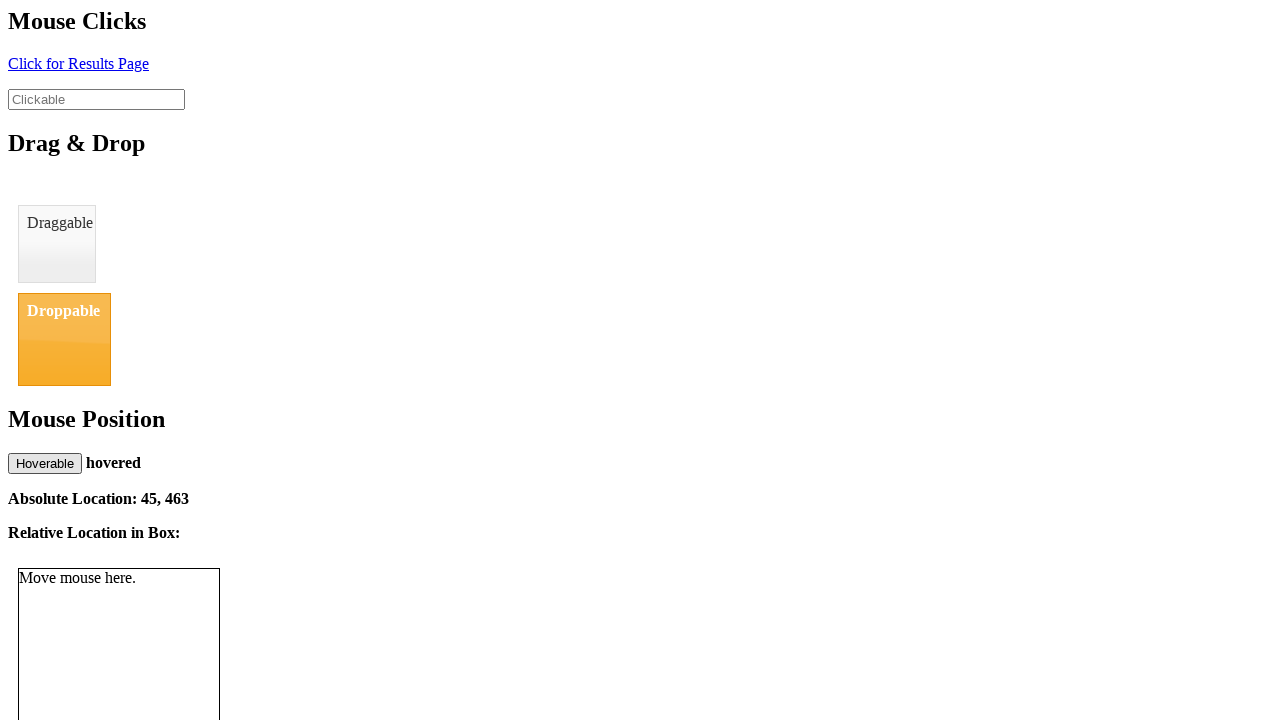

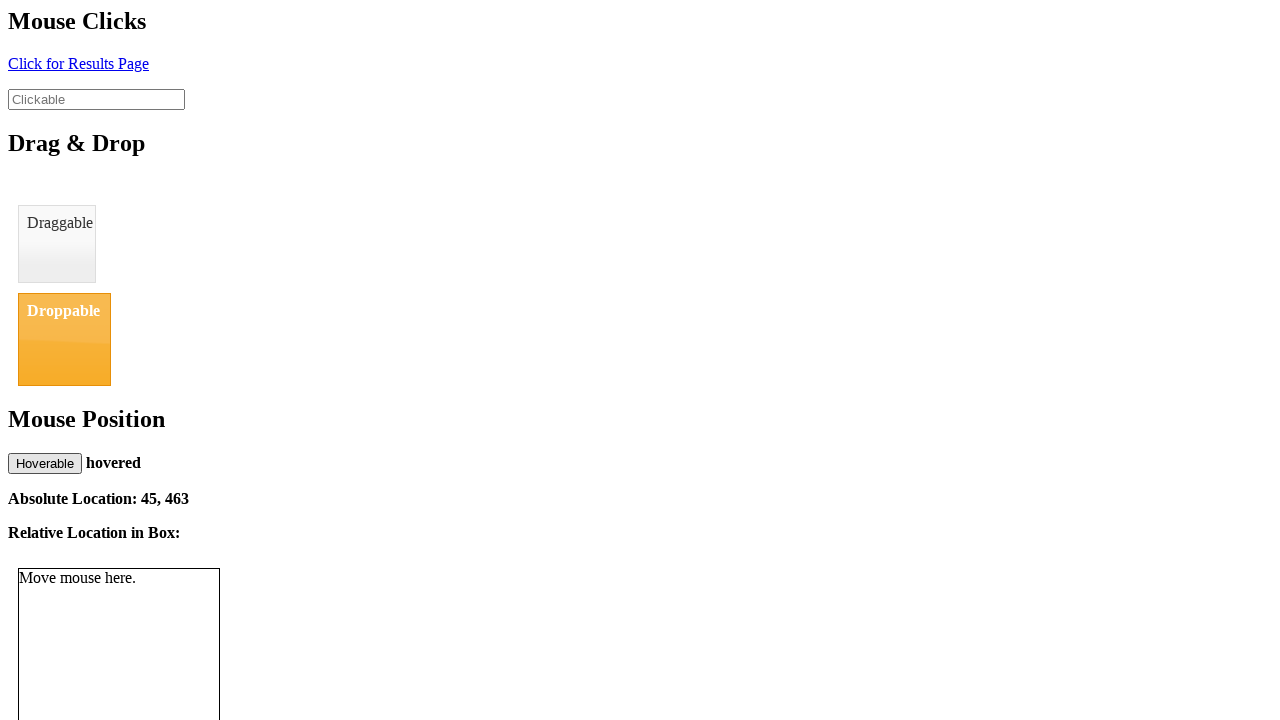